Tests an e-commerce shopping cart flow by adding multiple vegetables to cart, applying a promo code, and completing the checkout process with country selection and checkbox agreement

Starting URL: https://rahulshettyacademy.com/seleniumPractise/

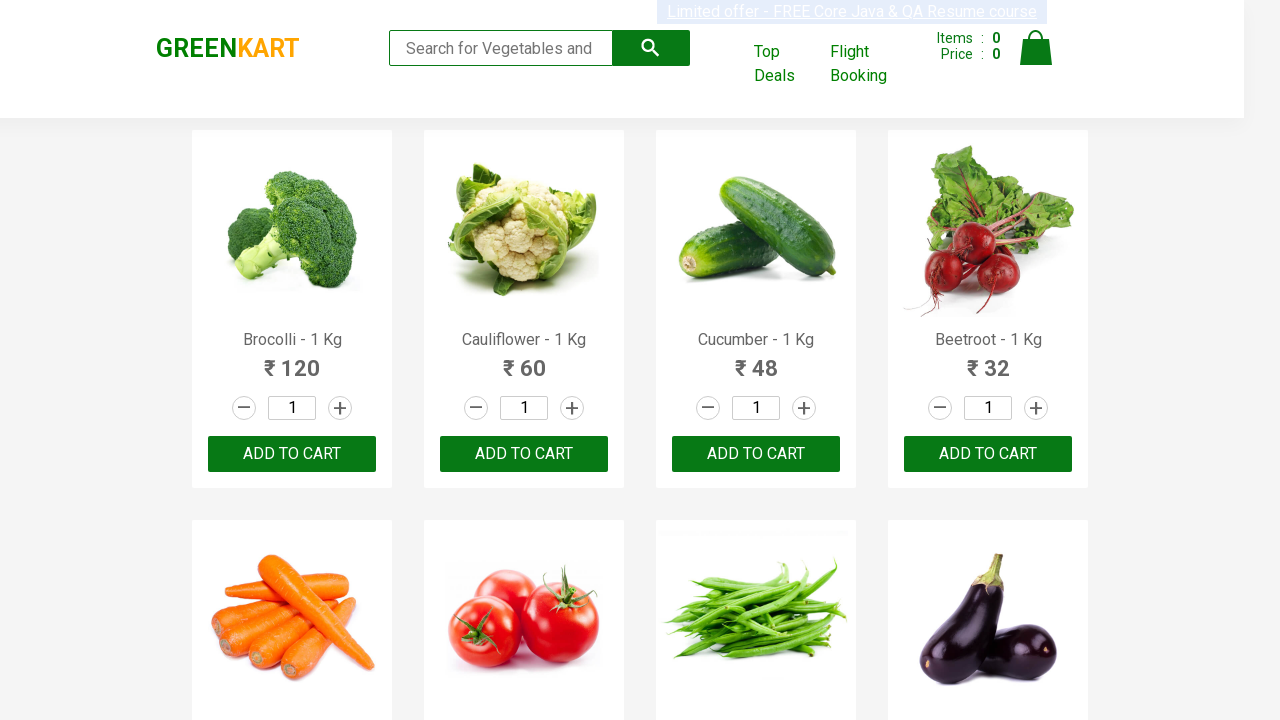

Retrieved all product names from the page
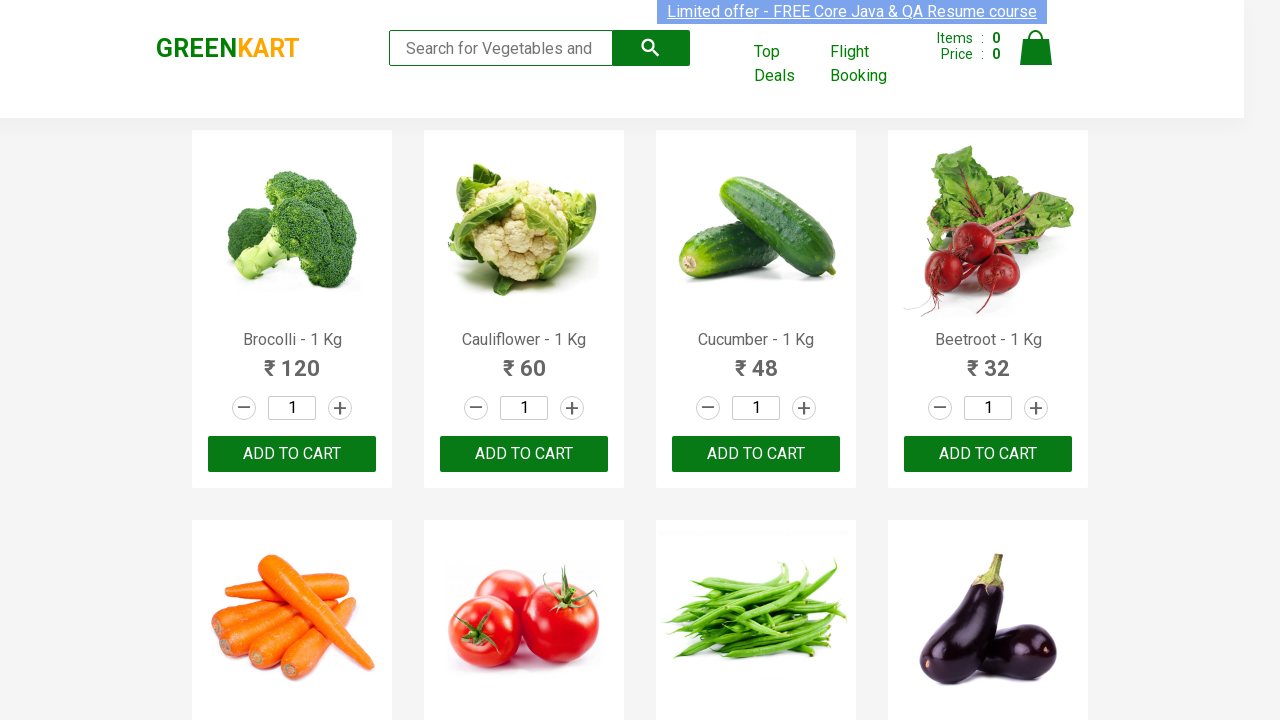

Clicked increment button once for Carrot at (340, 360) on a.increment >> nth=4
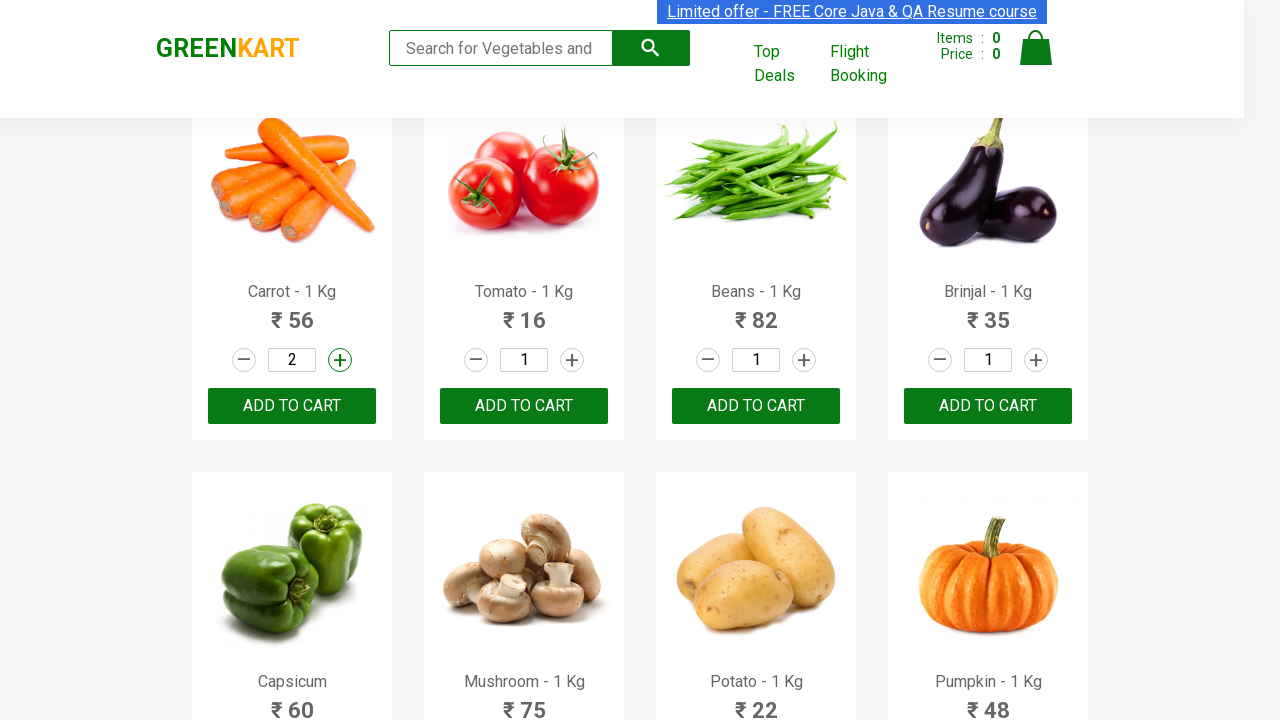

Clicked increment button again for Carrot at (340, 360) on a.increment >> nth=4
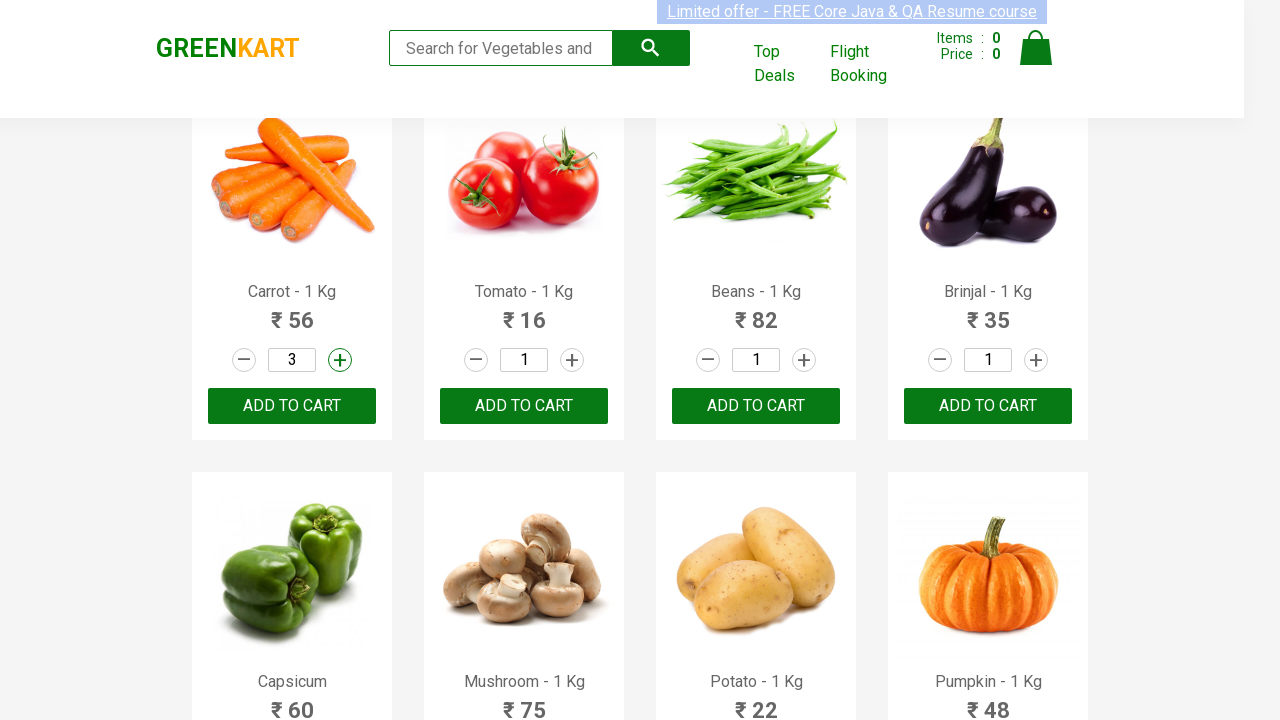

Added Carrot to cart at (292, 406) on div.product-action > button >> nth=4
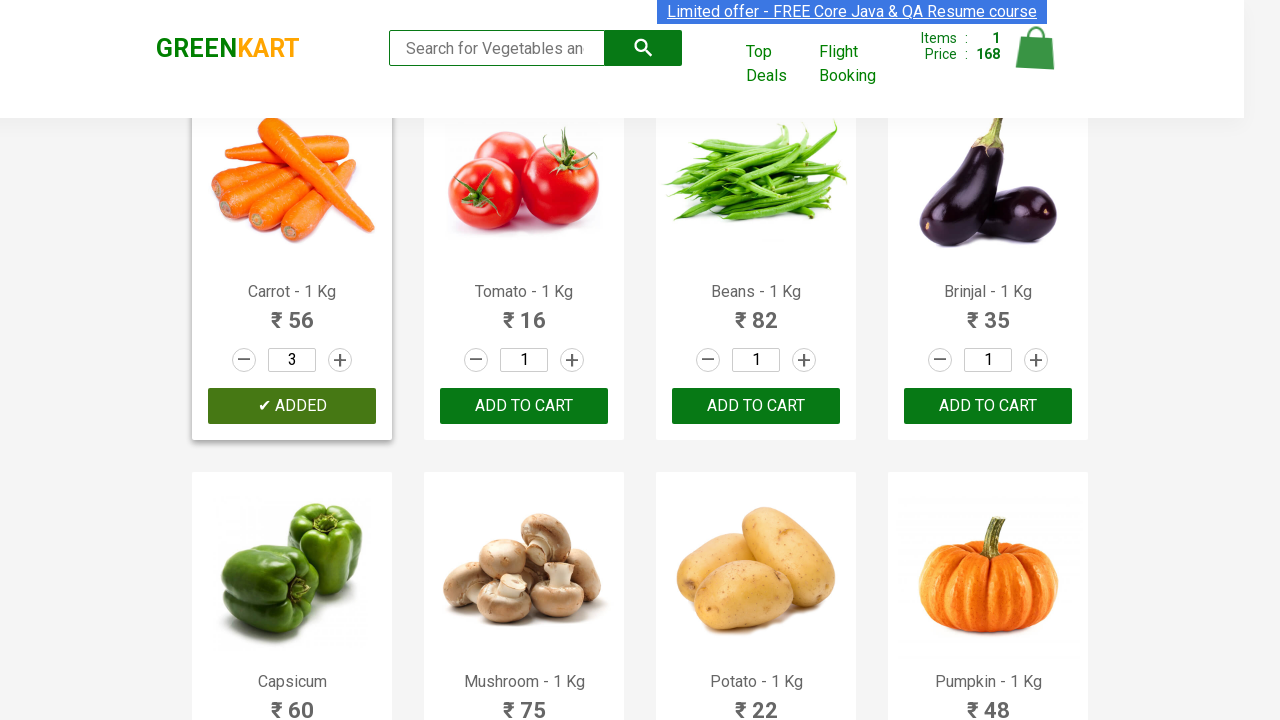

Clicked increment button once for Cauliflower at (572, 360) on a.increment >> nth=1
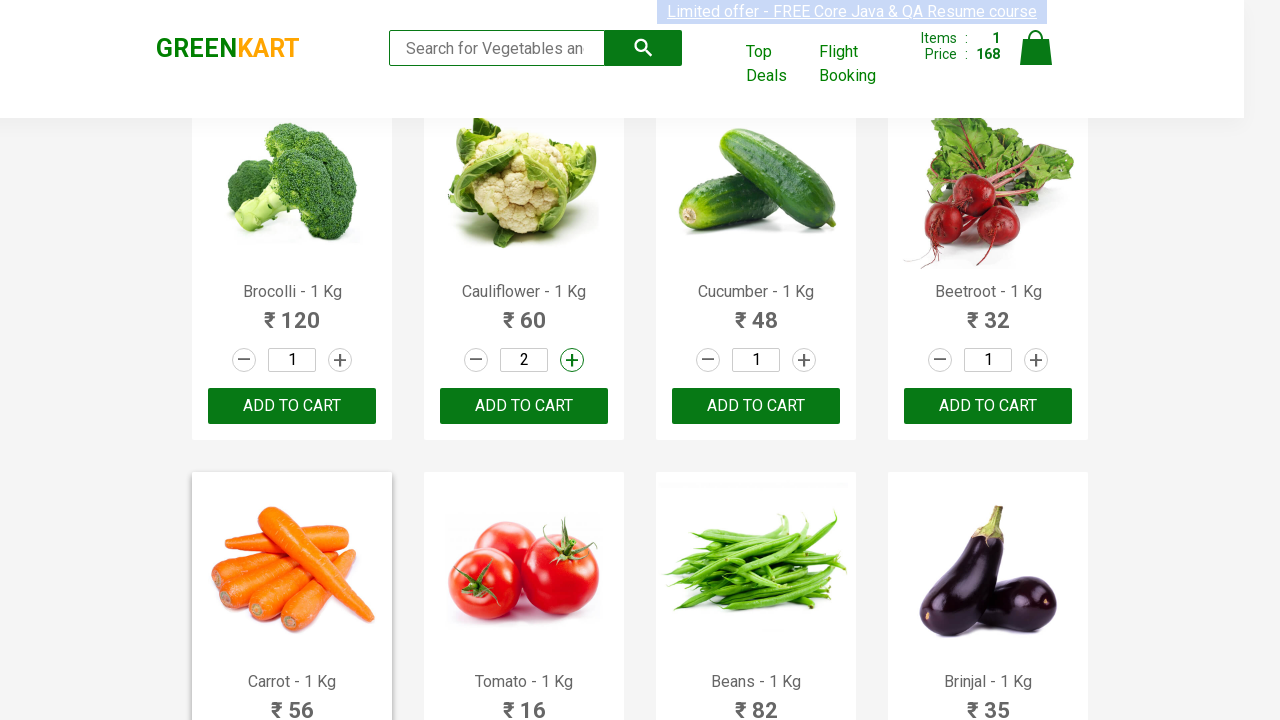

Clicked increment button again for Cauliflower at (572, 360) on a.increment >> nth=1
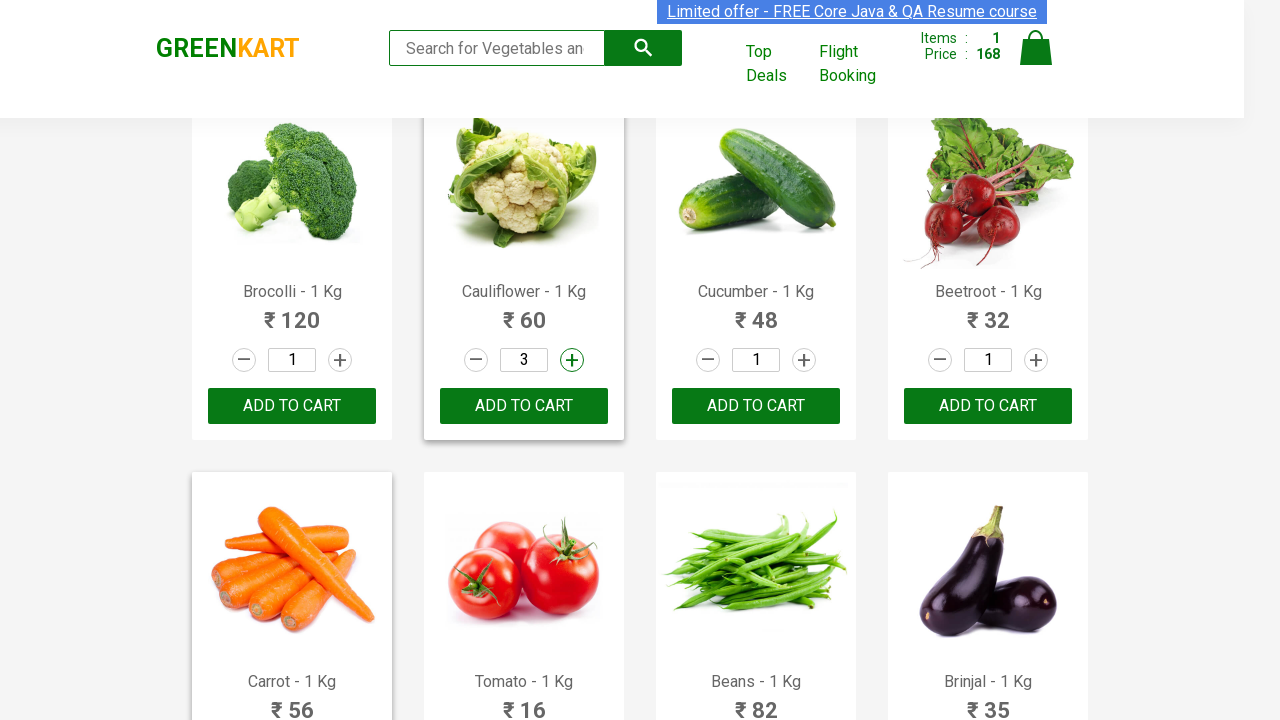

Added Cauliflower to cart at (524, 406) on div.product-action > button >> nth=1
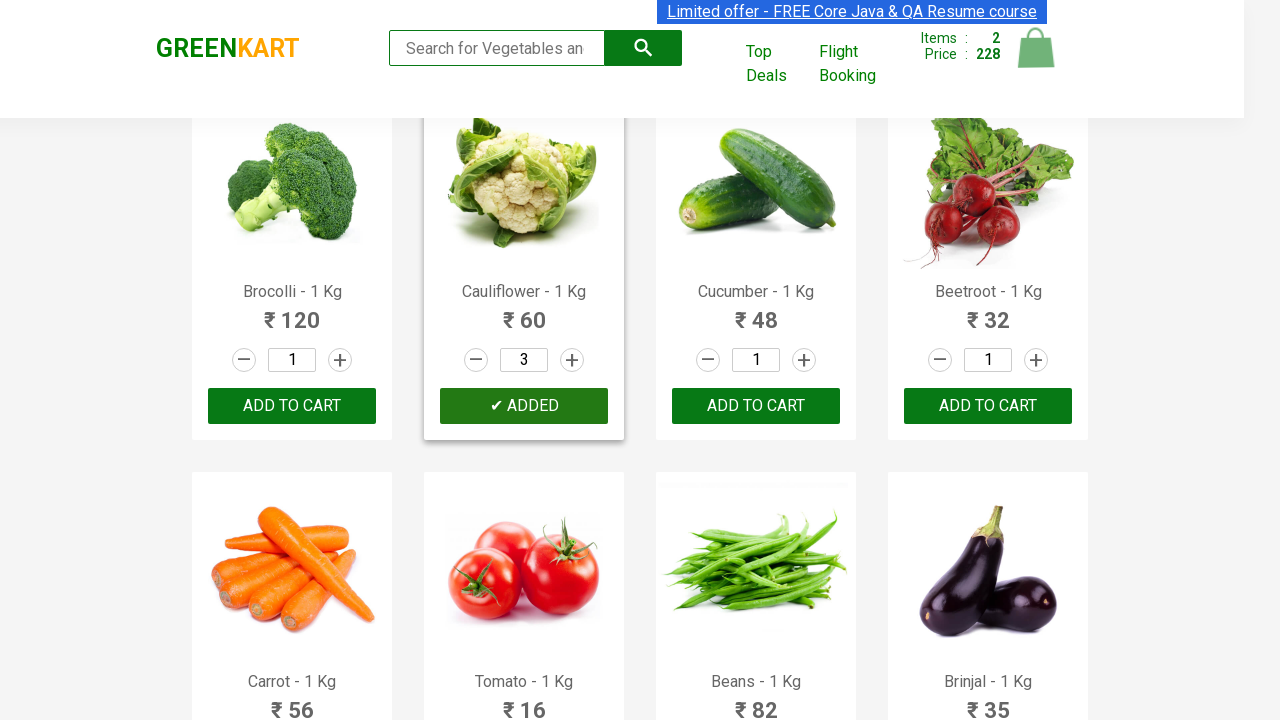

Clicked increment button once for Brinjal at (1036, 360) on a.increment >> nth=7
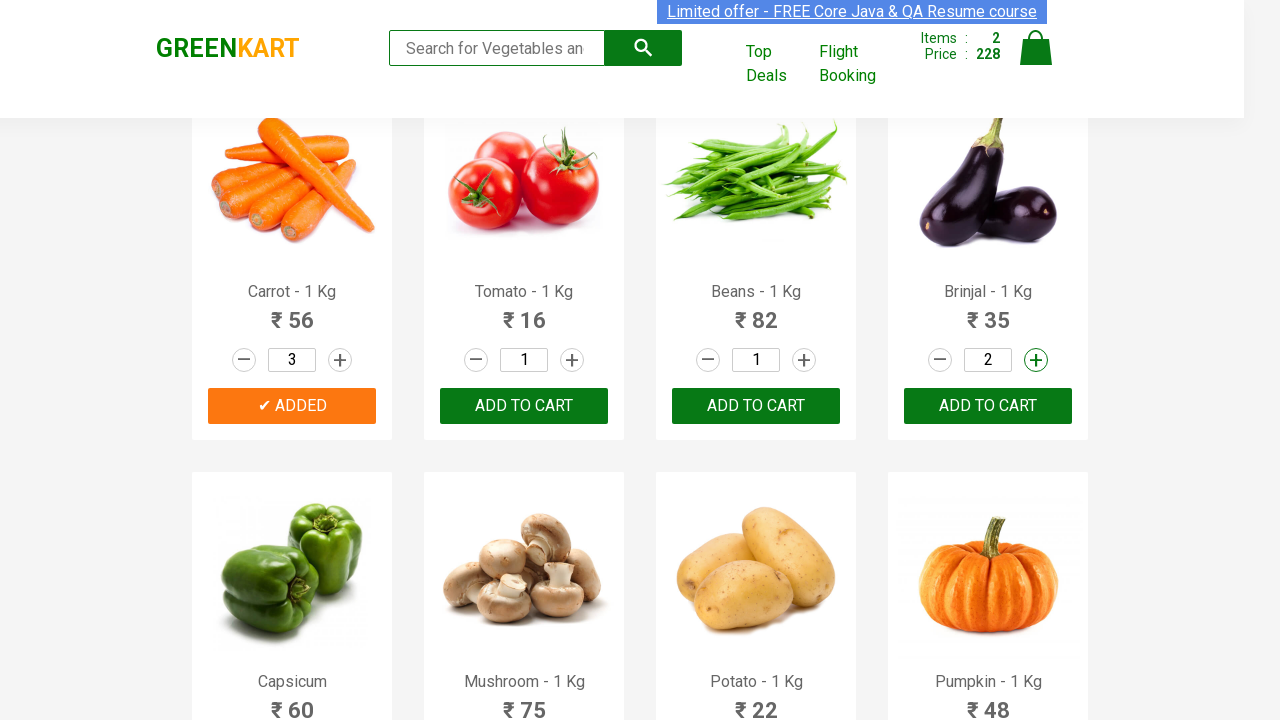

Clicked increment button again for Brinjal at (1036, 360) on a.increment >> nth=7
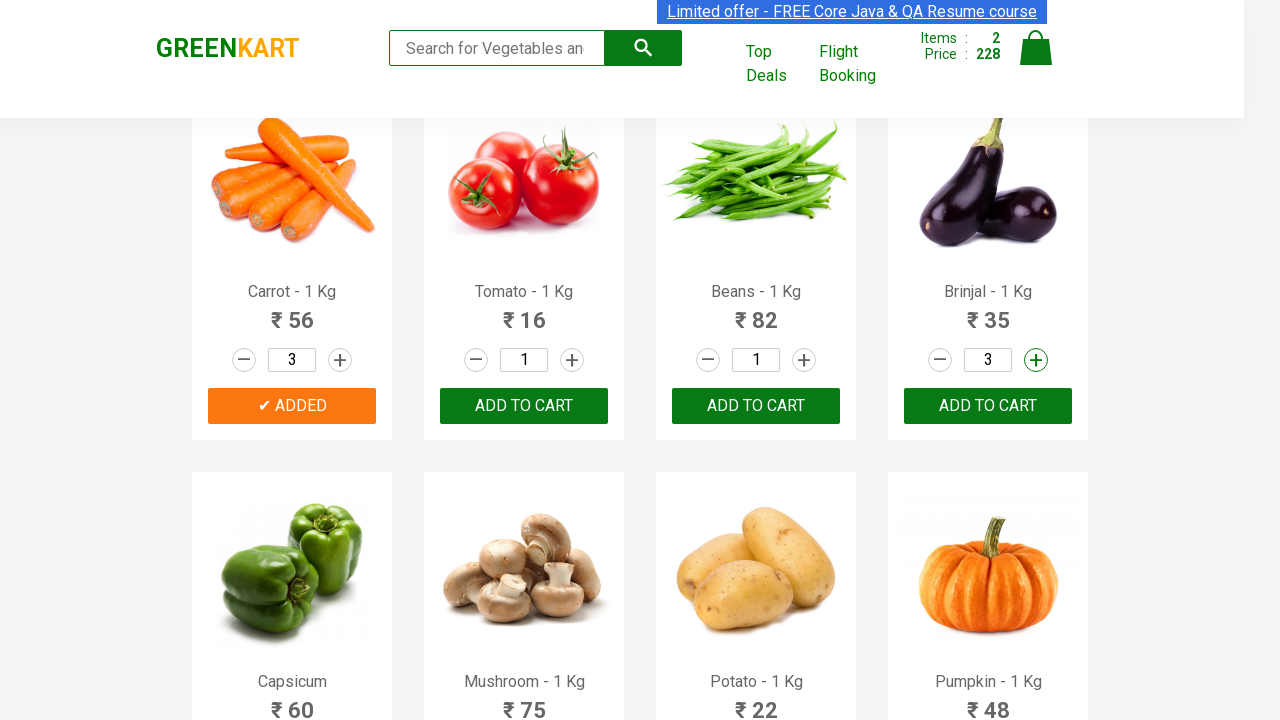

Added Brinjal to cart at (988, 406) on div.product-action > button >> nth=7
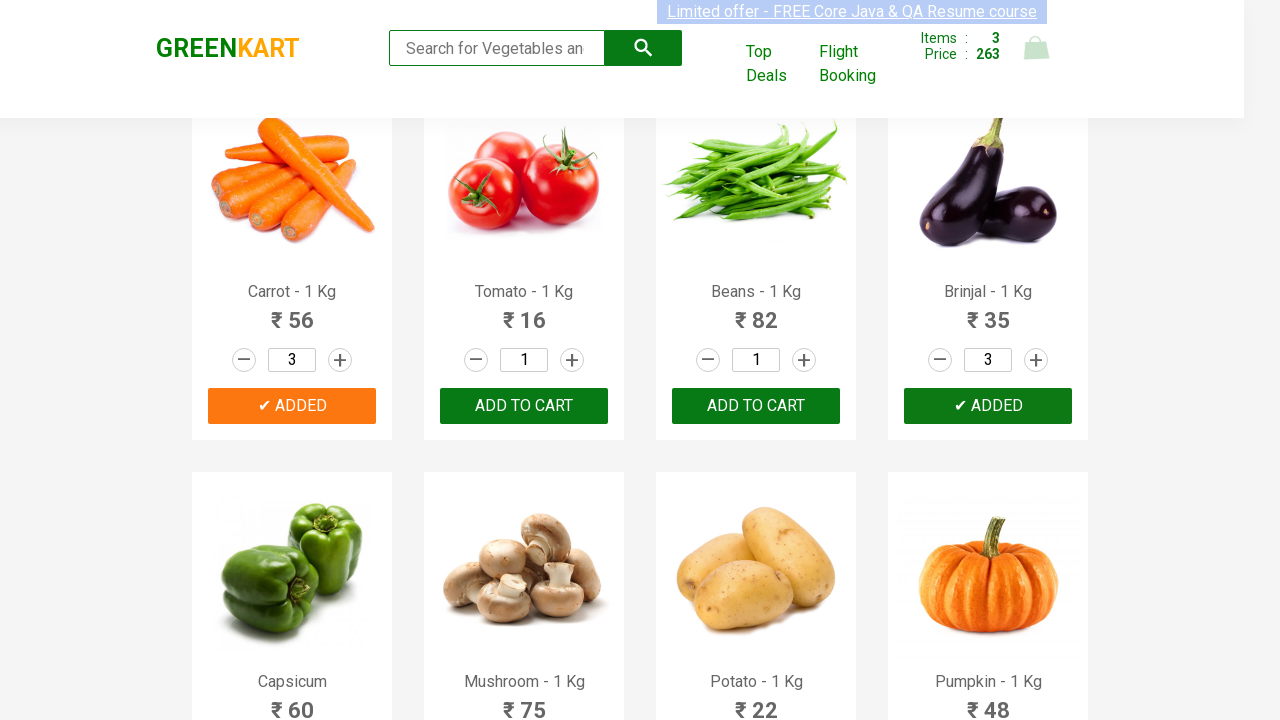

Clicked increment button once for Mushroom at (572, 360) on a.increment >> nth=9
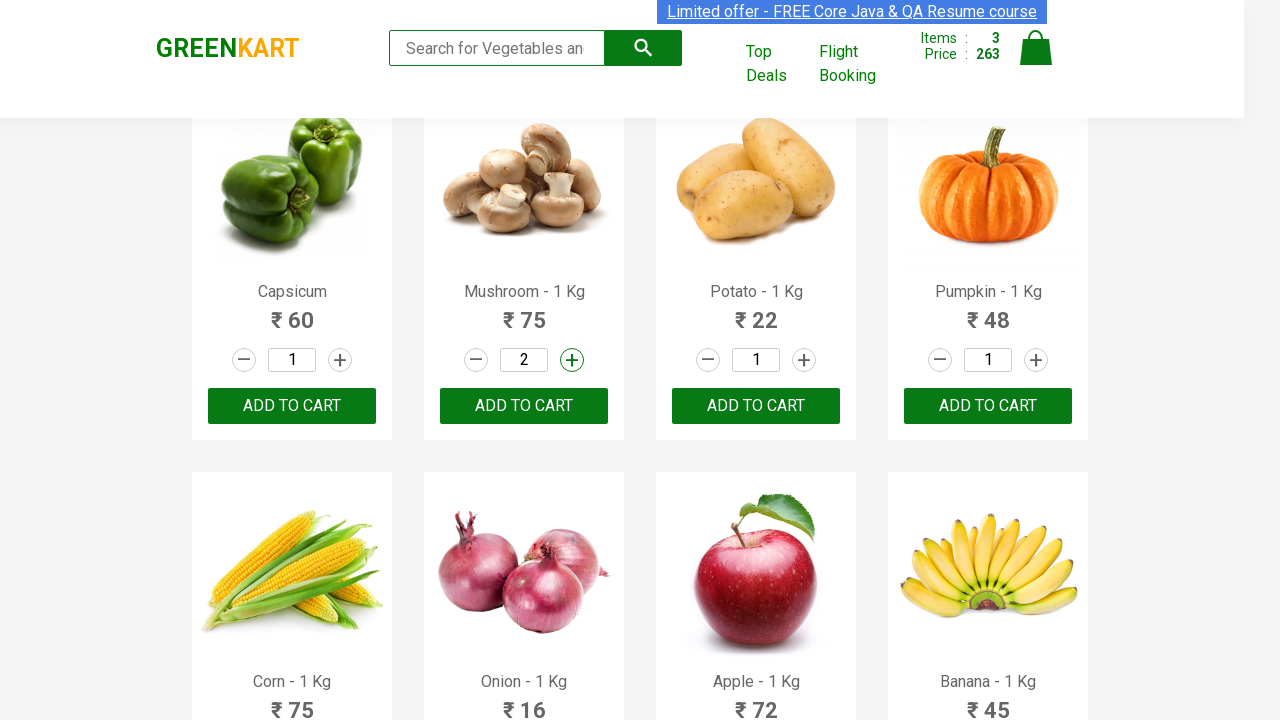

Clicked increment button again for Mushroom at (572, 360) on a.increment >> nth=9
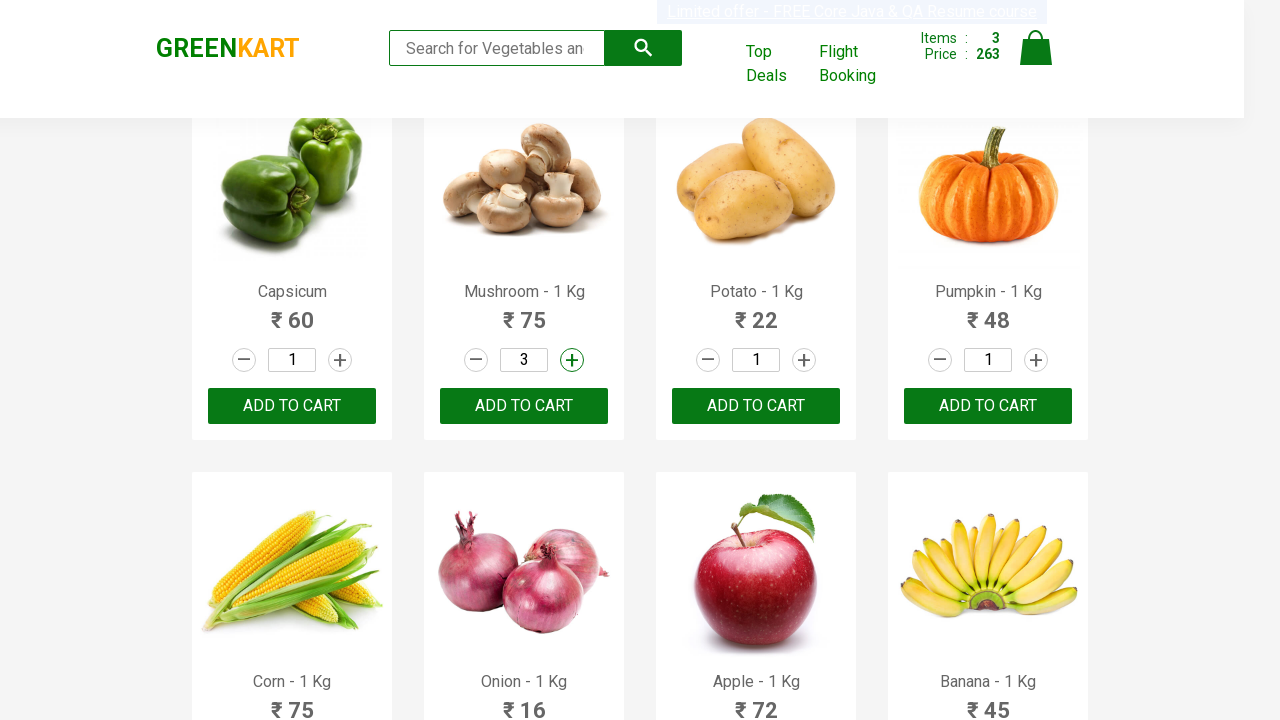

Added Mushroom to cart at (524, 406) on div.product-action > button >> nth=9
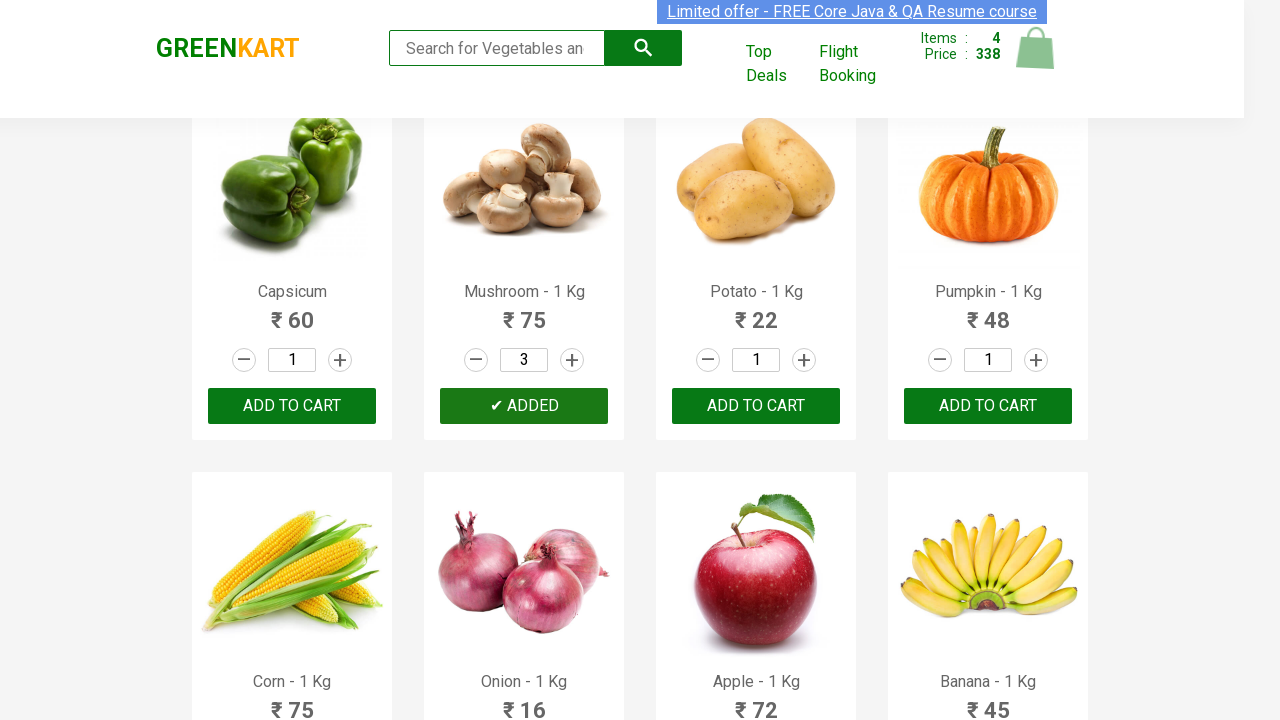

Opened shopping cart at (1036, 59) on a.cart-icon
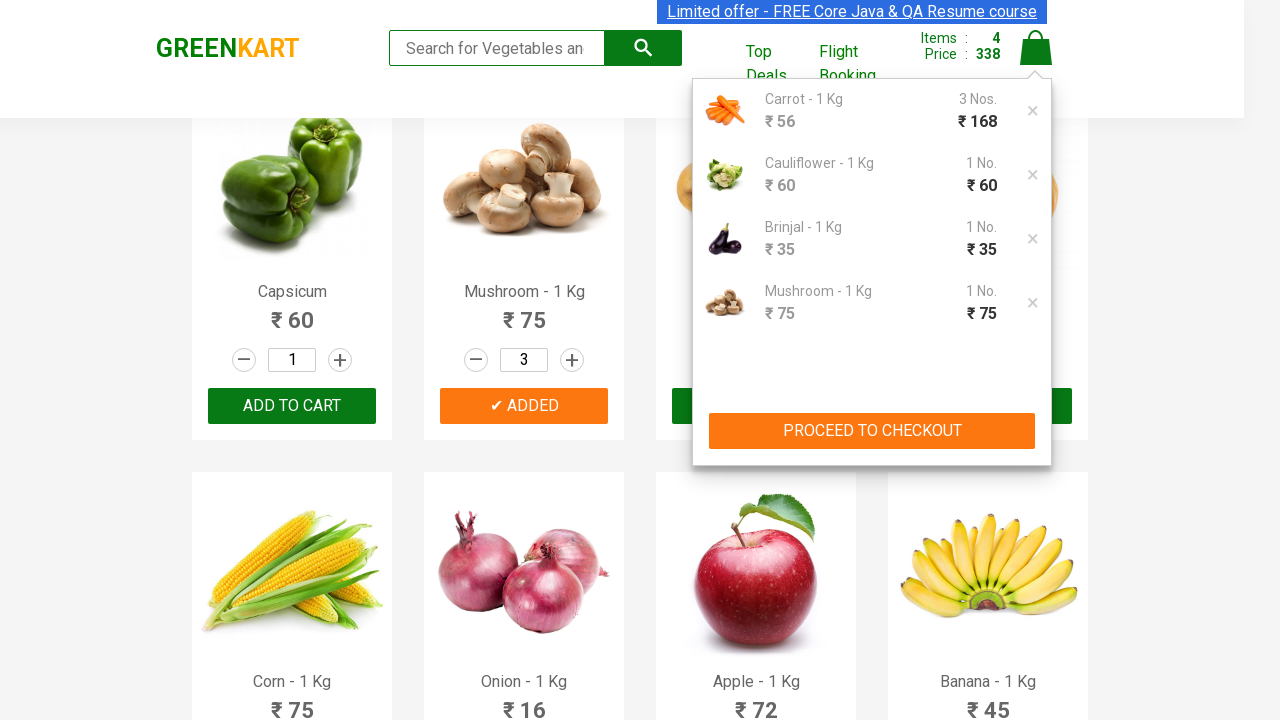

Clicked proceed to checkout button at (872, 431) on div.action-block > button
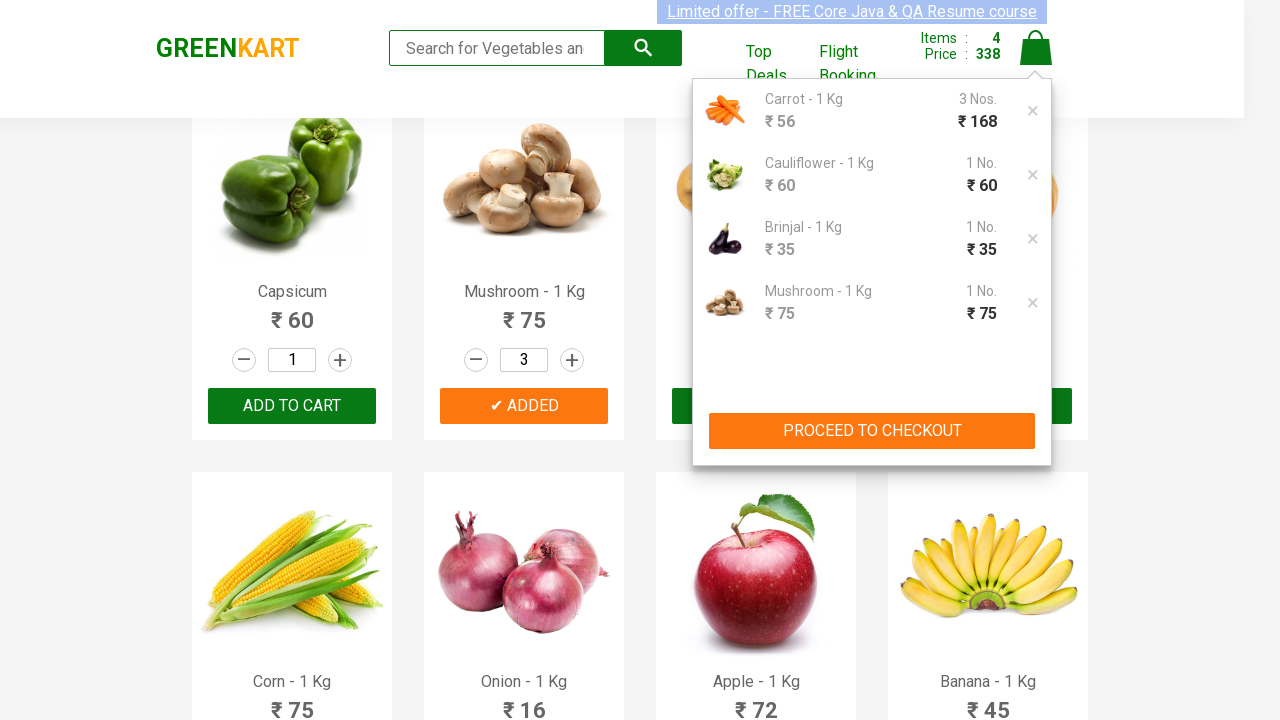

Entered promo code 'rahulshettyacademy' on input.promoCode
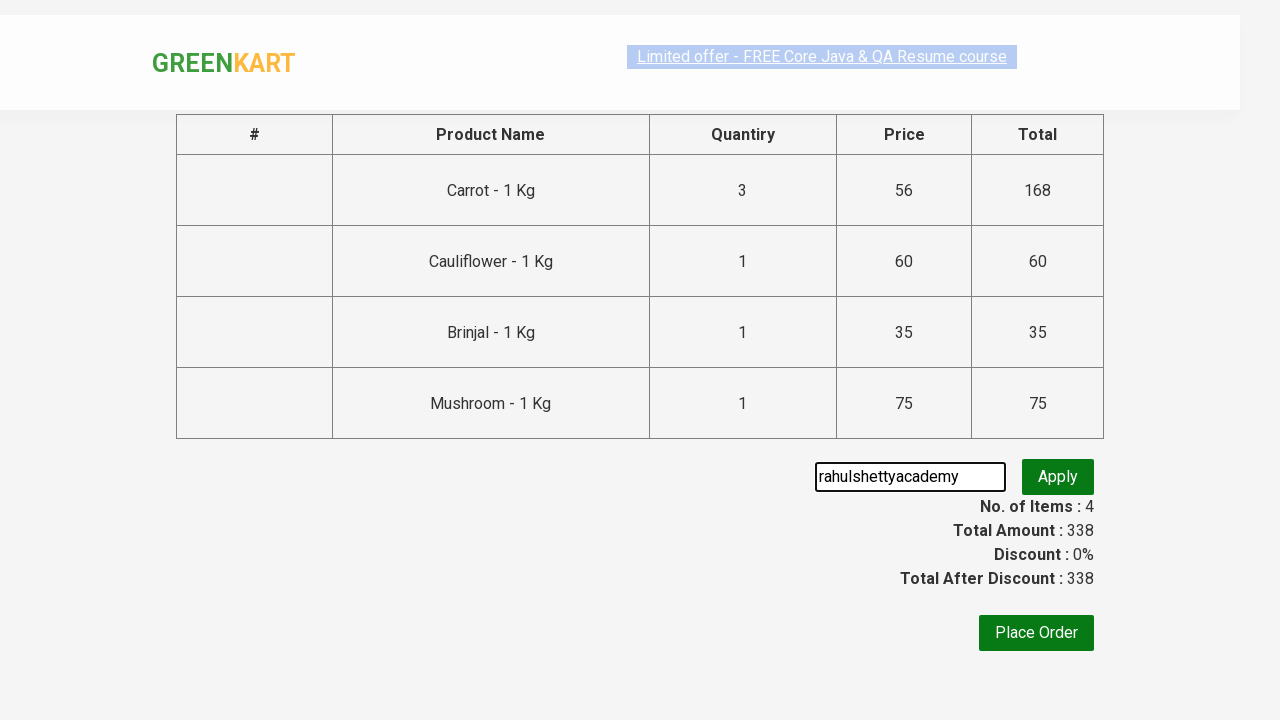

Clicked apply promo code button at (1058, 477) on button.promoBtn
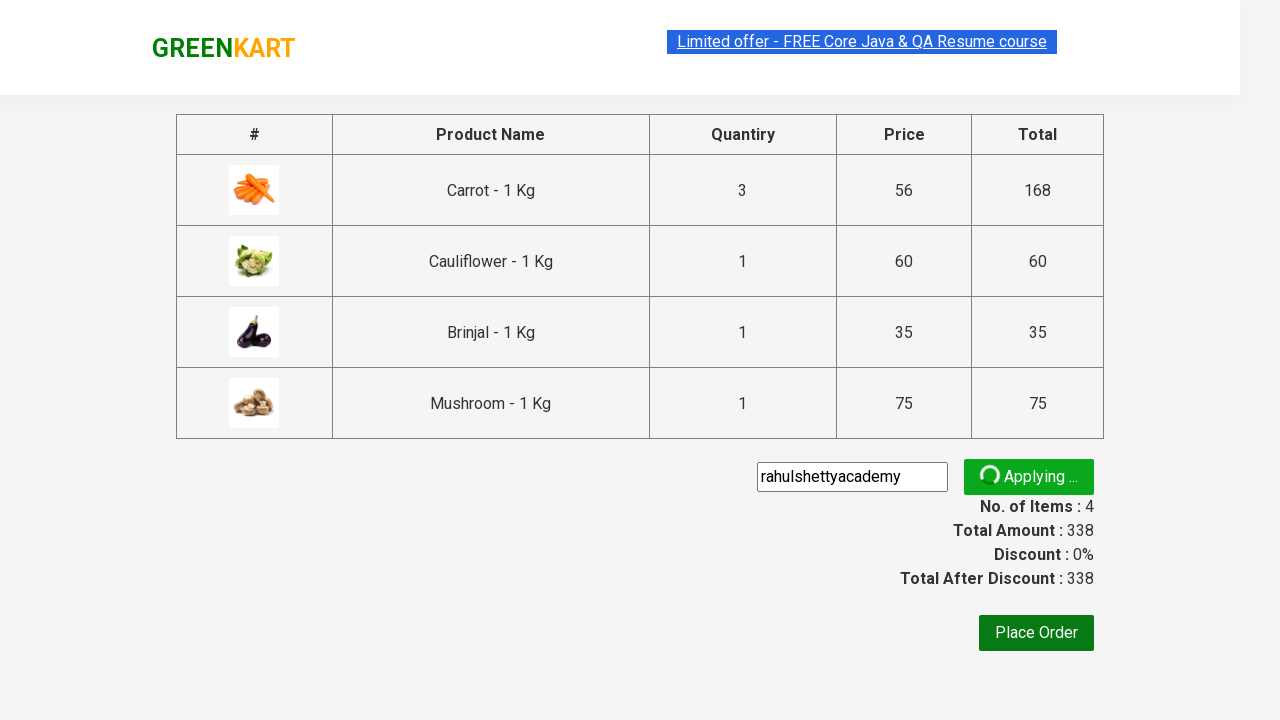

Promo code successfully applied (promo info displayed)
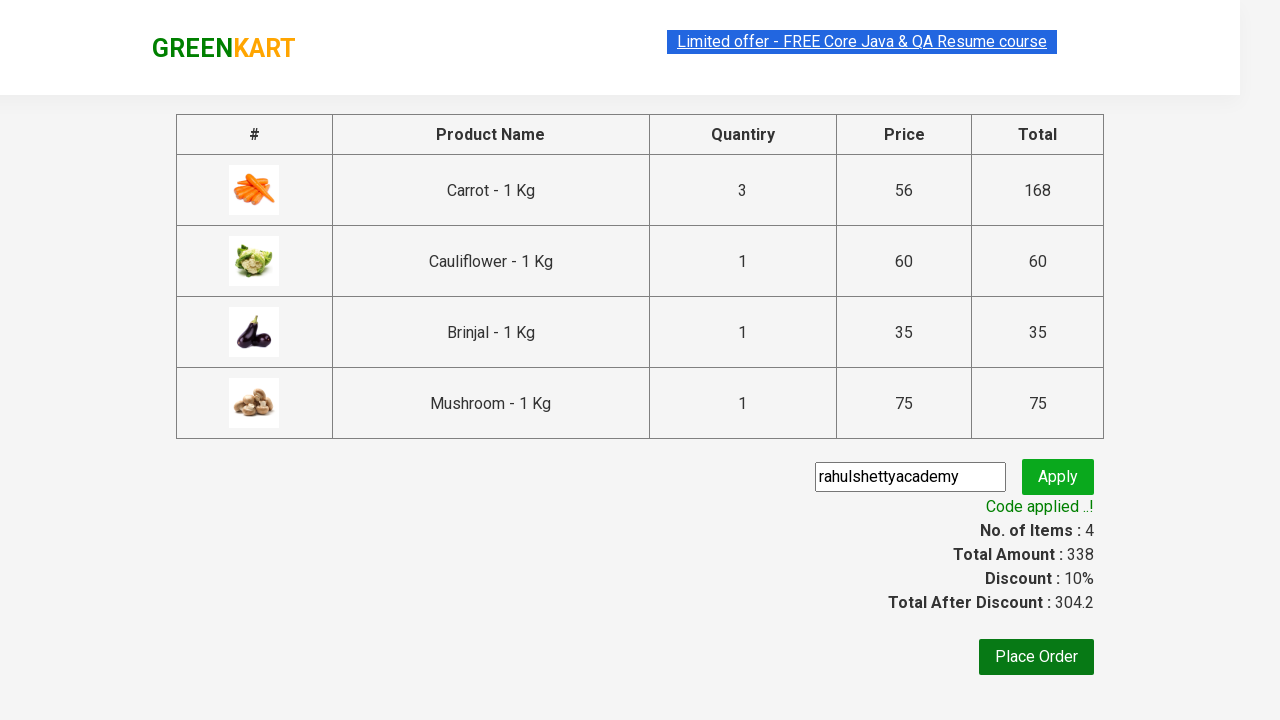

Clicked Place Order button at (1036, 657) on xpath=//button[text()='Place Order']
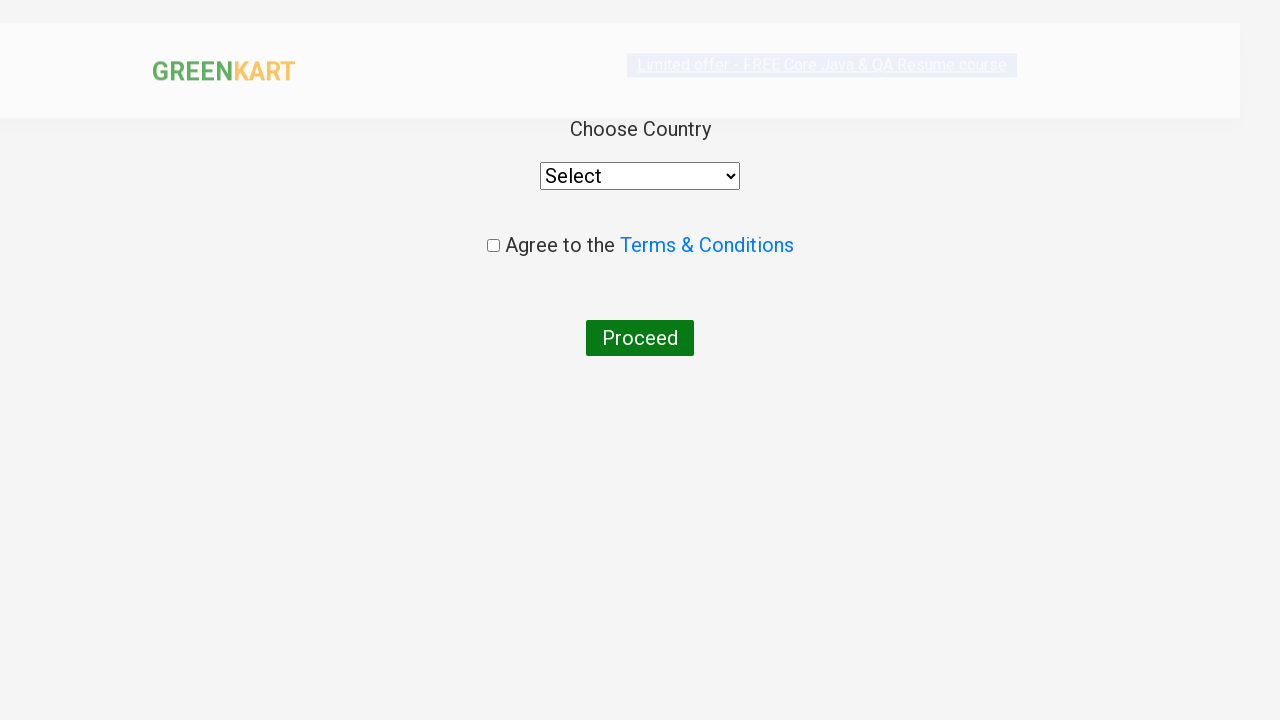

Selected 'Australia' from country dropdown on //div[@class='products']/div/div/select
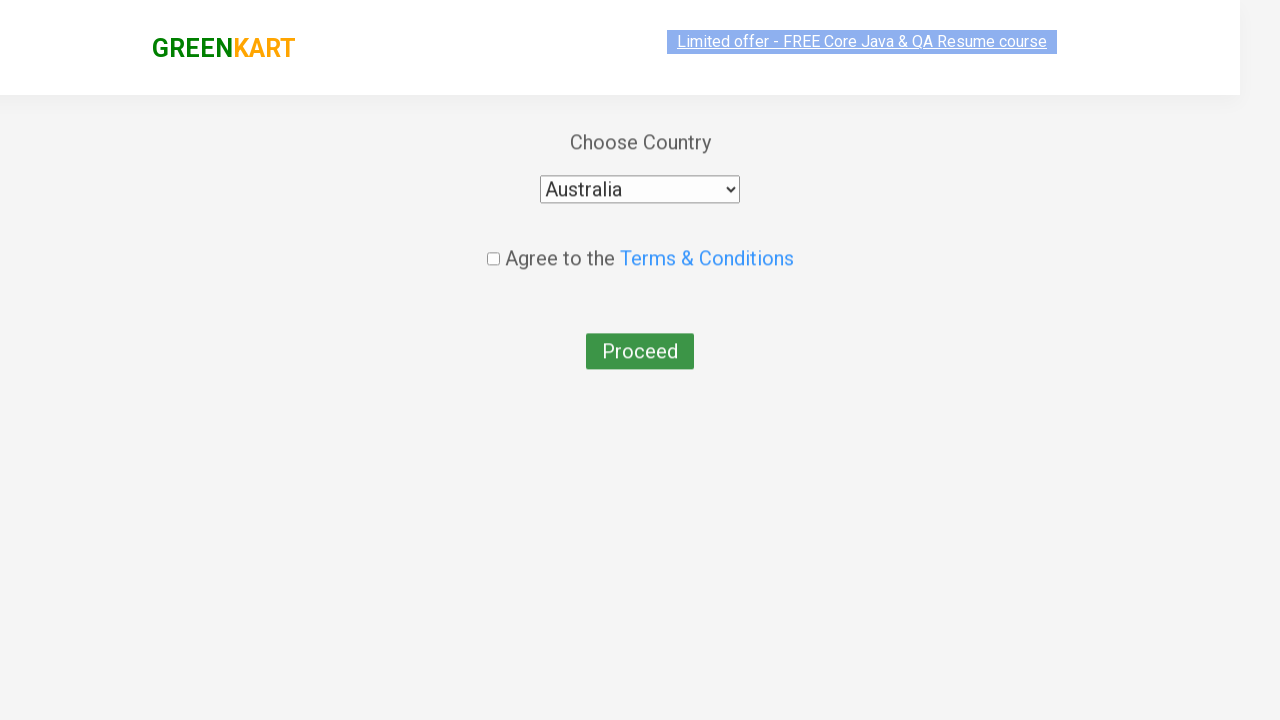

Checked the agreement checkbox at (493, 246) on xpath=//input[@type='checkbox']
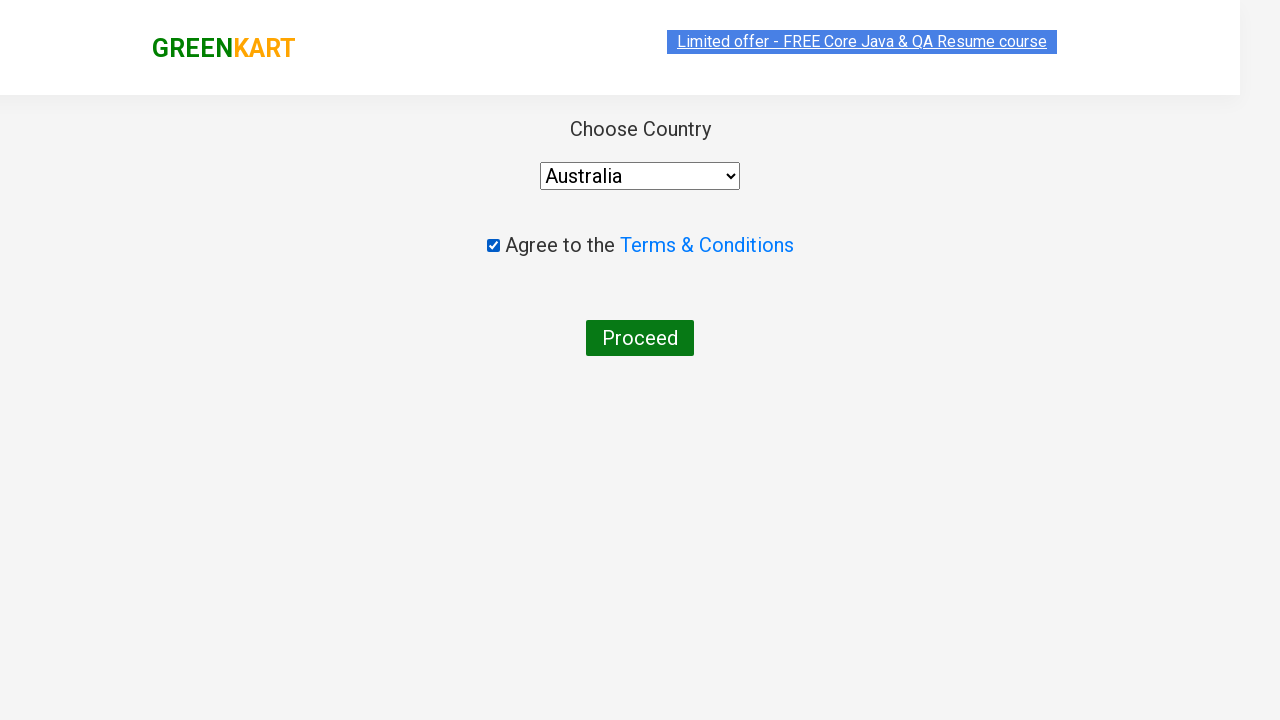

Clicked final button to complete order at (640, 338) on xpath=//div[@id='root']/div/div/div/div/button
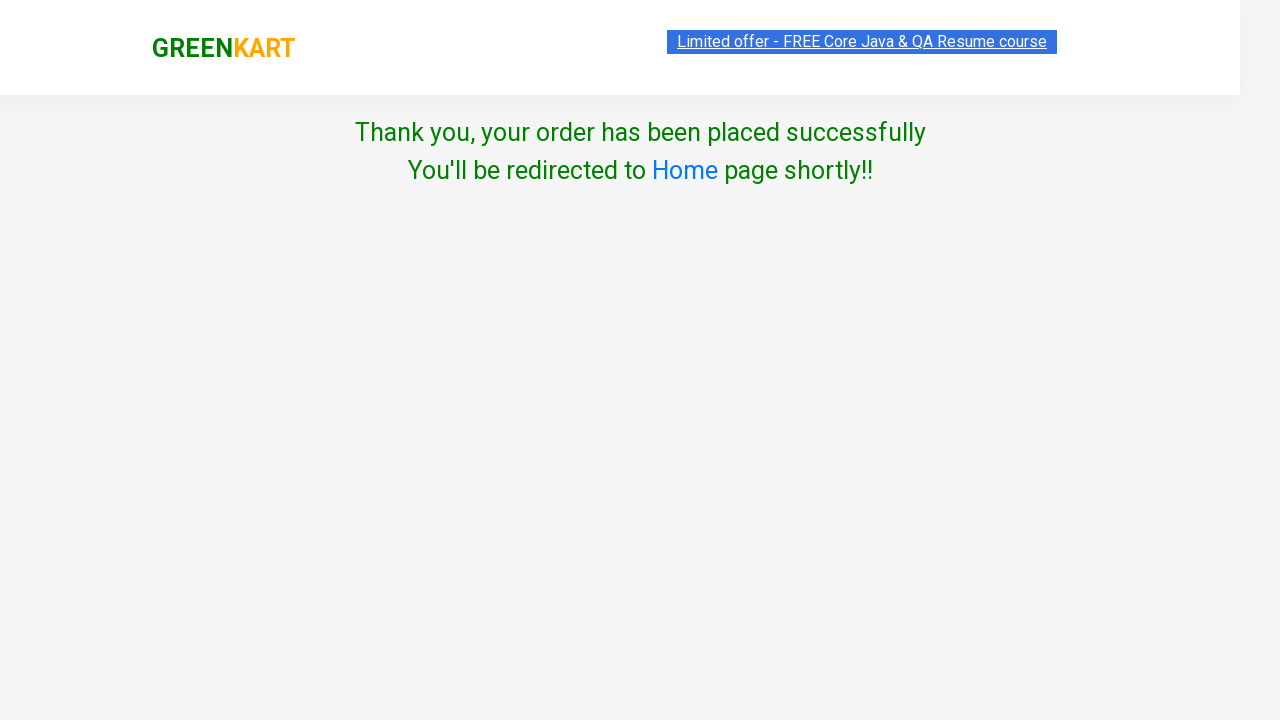

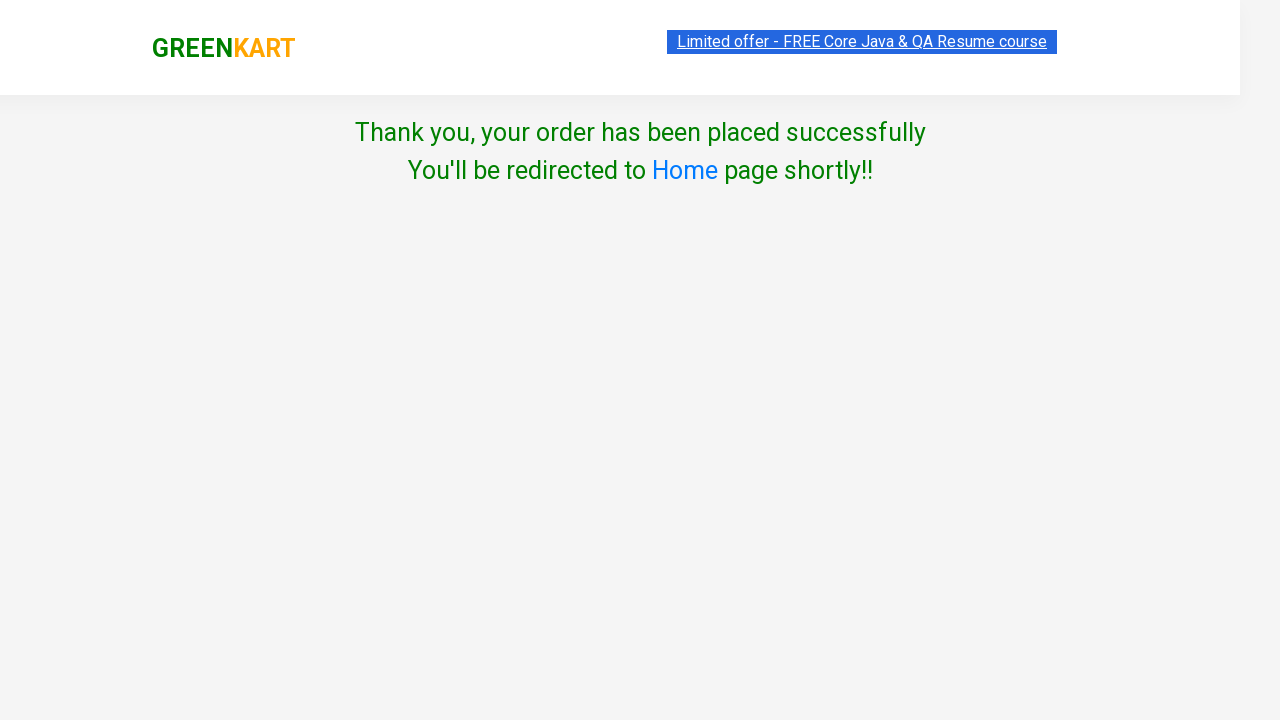